Tests window handling functionality by clicking a button that opens multiple browser windows and verifying they opened

Starting URL: https://leafground.com/window.xhtml

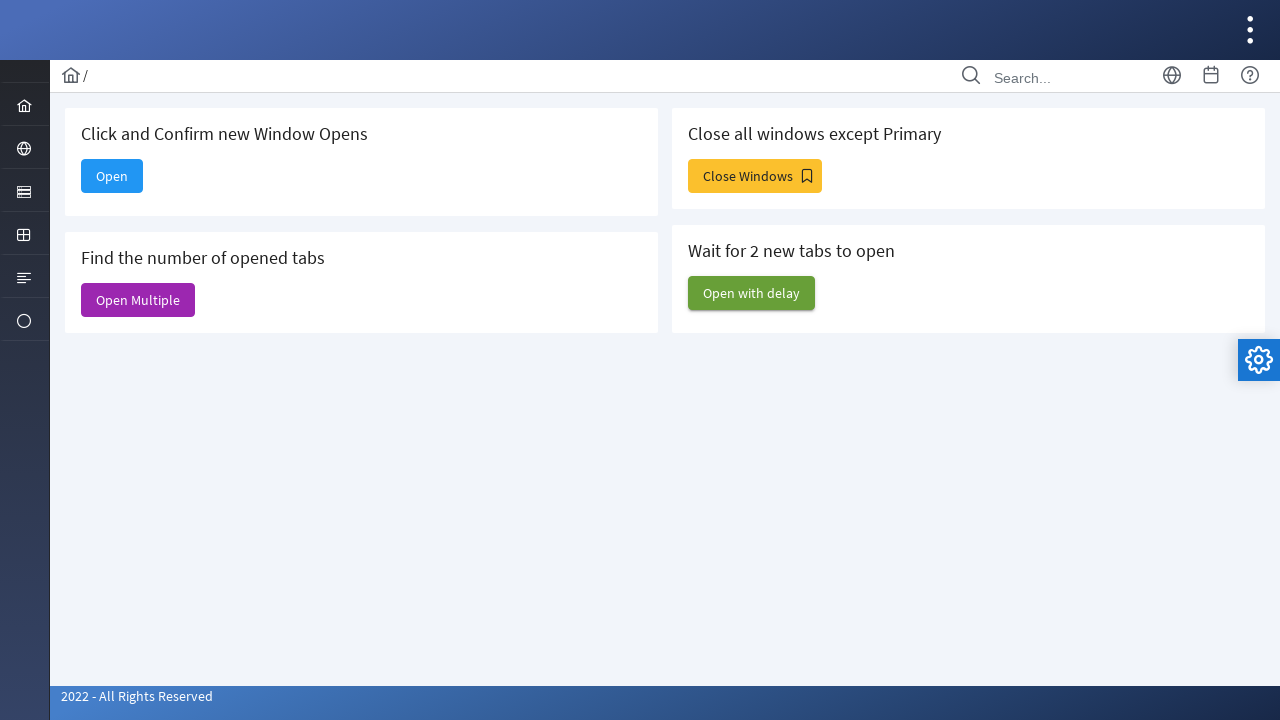

Clicked 'Open Multiple' button to open multiple windows at (138, 300) on xpath=//span[text()='Open Multiple']
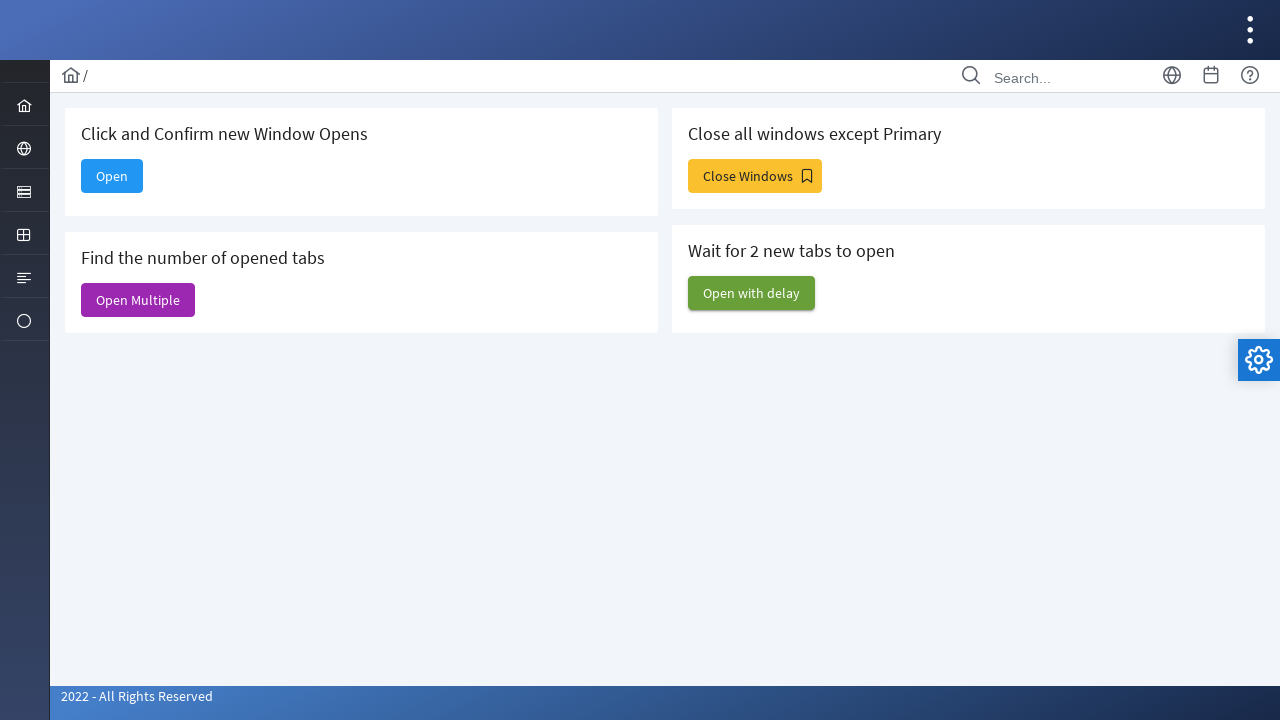

Waited 1000ms for new windows to open
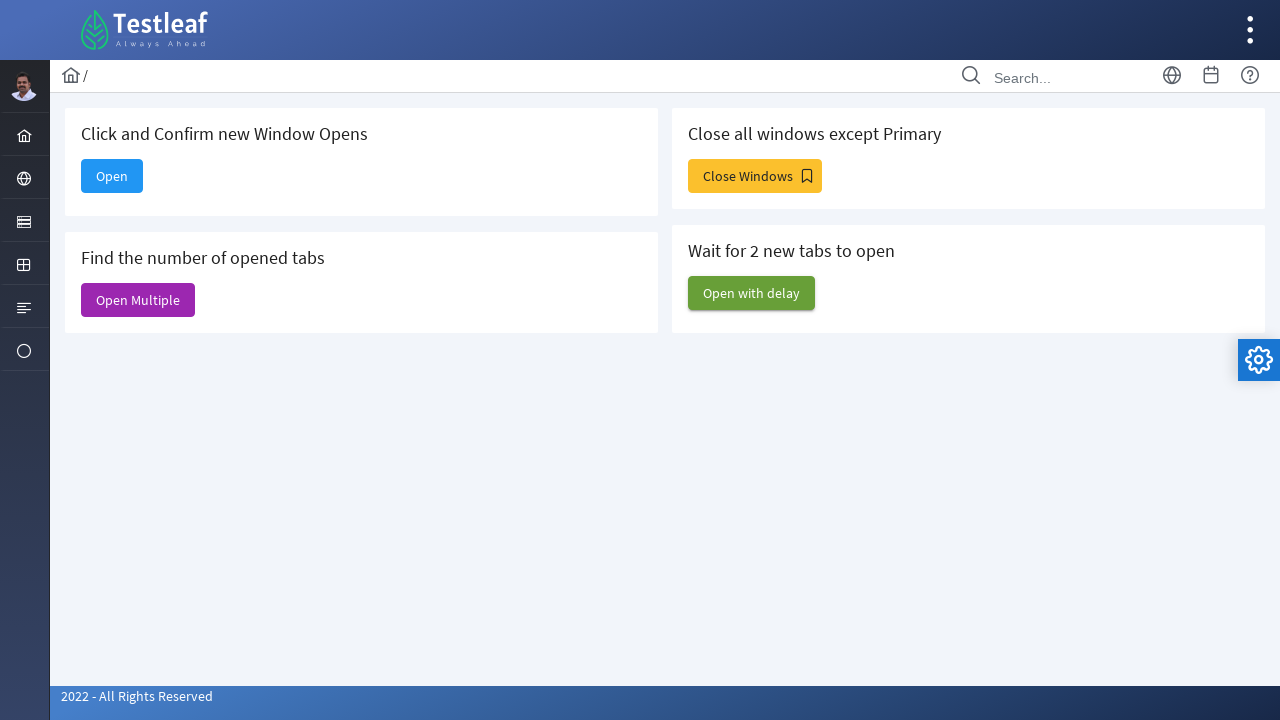

Retrieved all open pages/windows - Total windows opened: 6
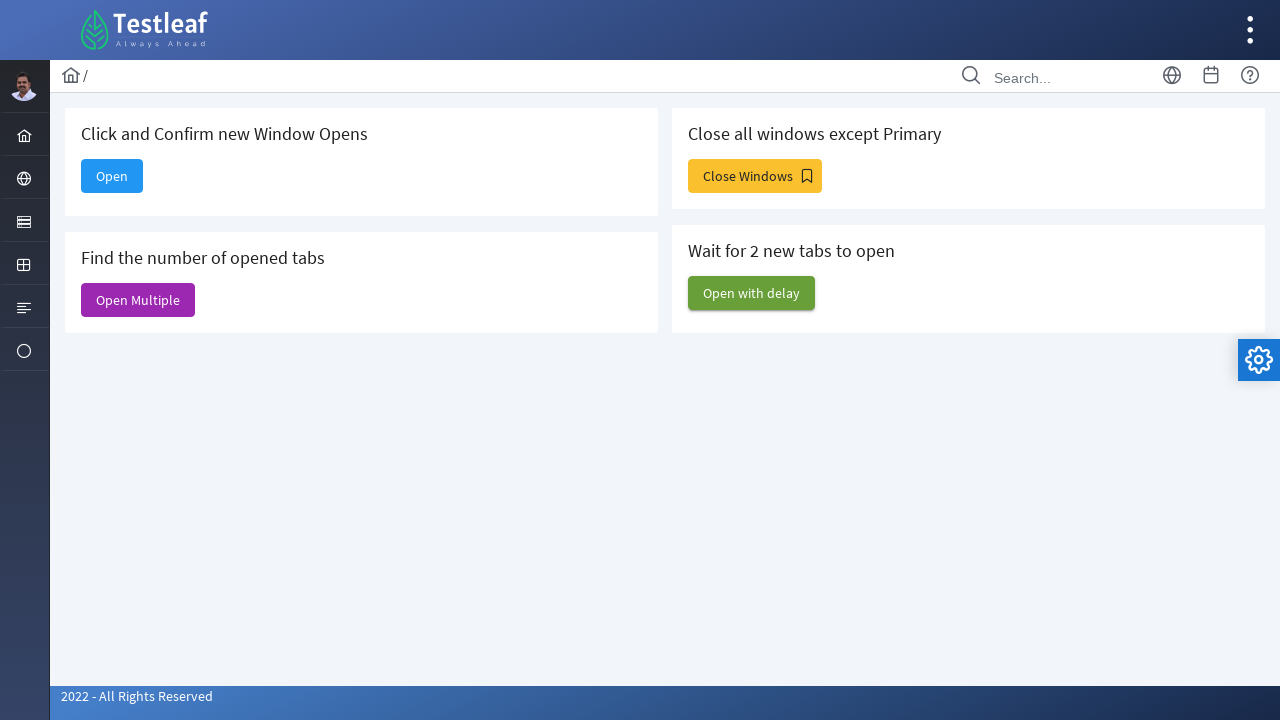

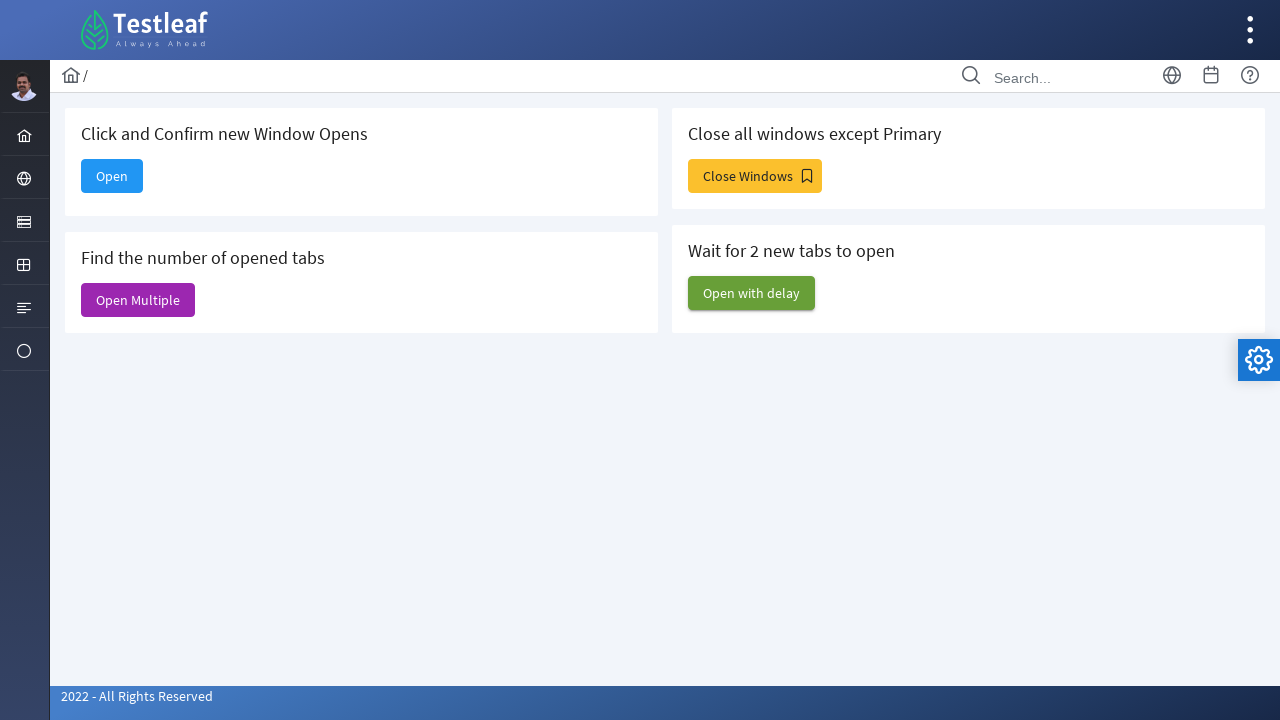